Tests filtering to display only completed todo items

Starting URL: https://demo.playwright.dev/todomvc/

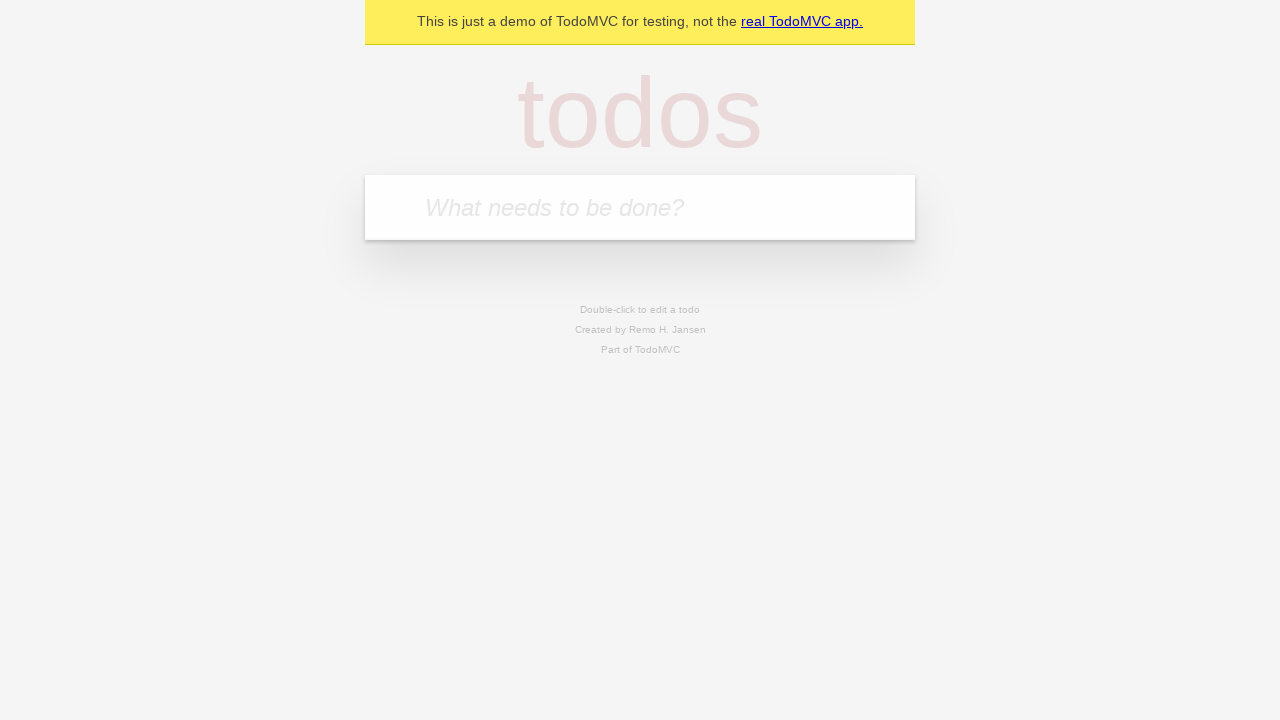

Filled todo input with 'buy some cheese' on internal:attr=[placeholder="What needs to be done?"i]
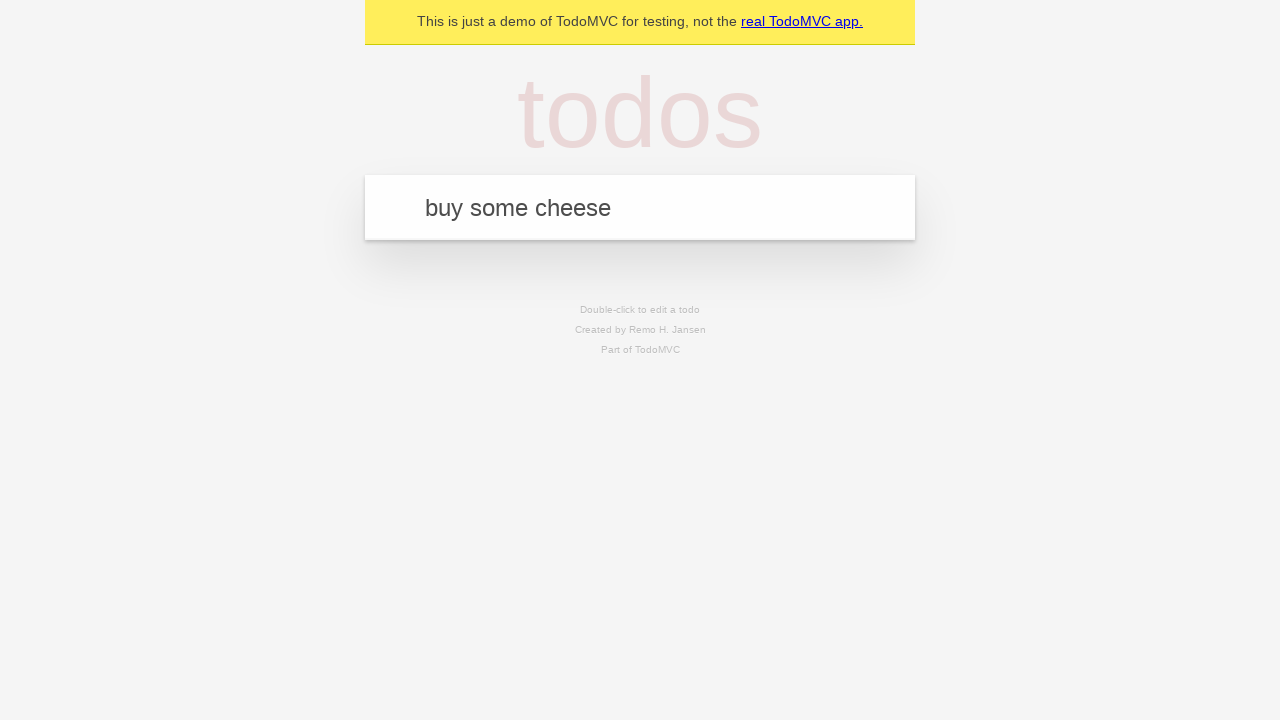

Pressed Enter to add 'buy some cheese' to the todo list on internal:attr=[placeholder="What needs to be done?"i]
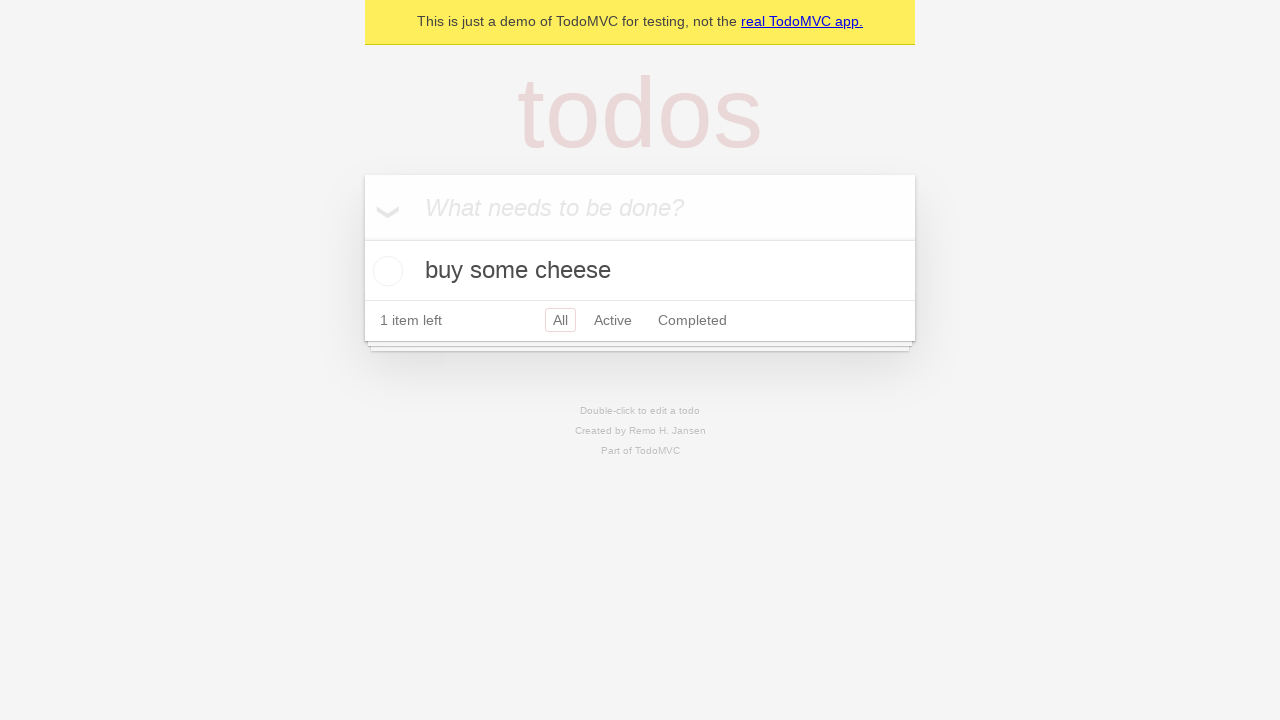

Filled todo input with 'feed the cat' on internal:attr=[placeholder="What needs to be done?"i]
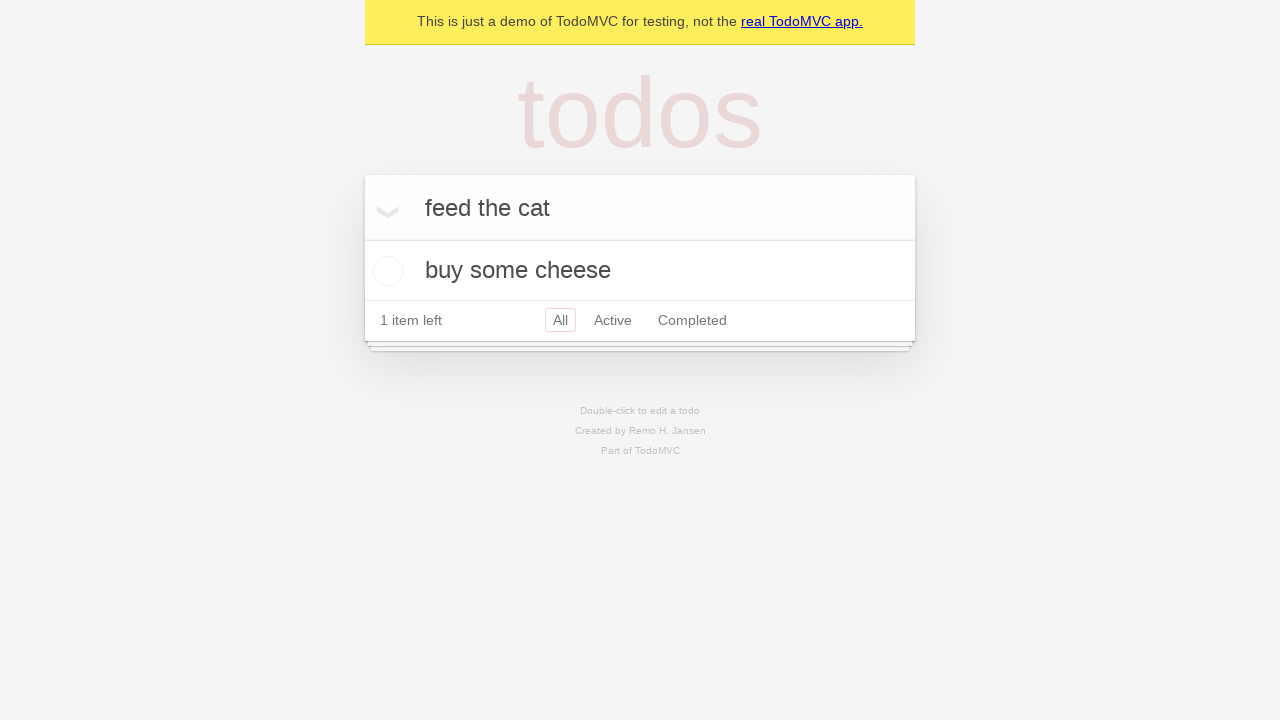

Pressed Enter to add 'feed the cat' to the todo list on internal:attr=[placeholder="What needs to be done?"i]
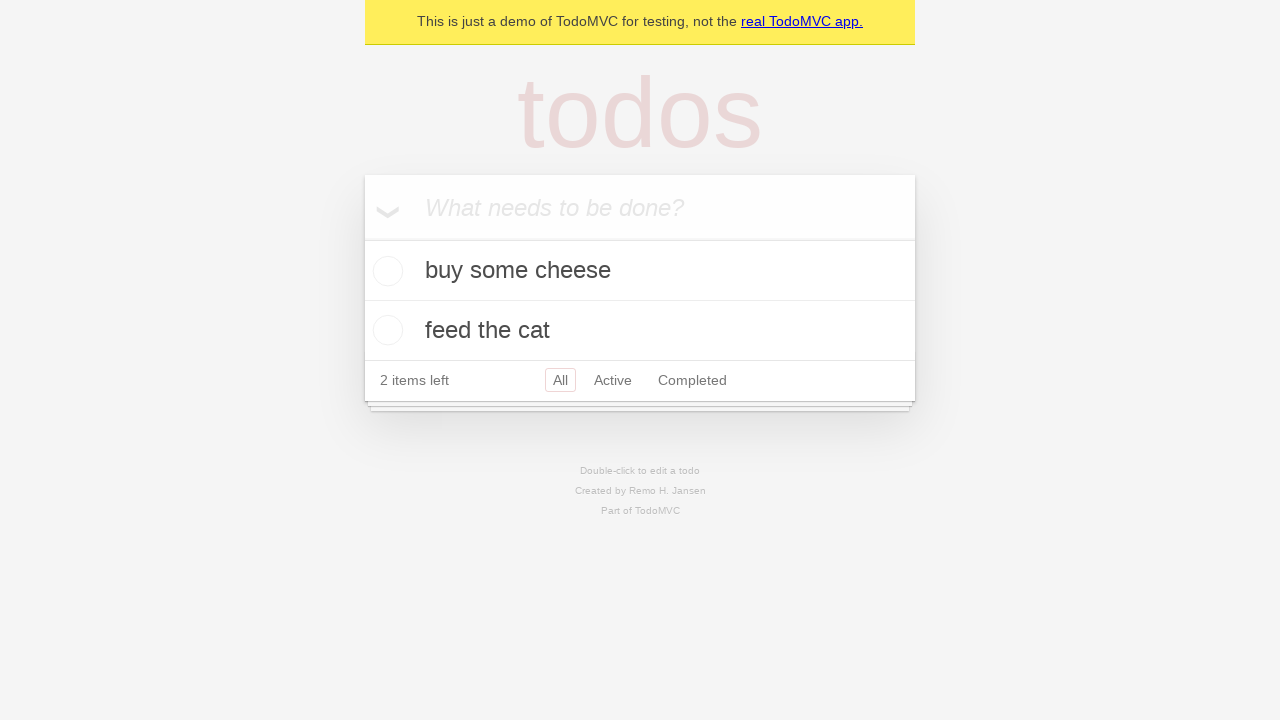

Filled todo input with 'book a doctors appointment' on internal:attr=[placeholder="What needs to be done?"i]
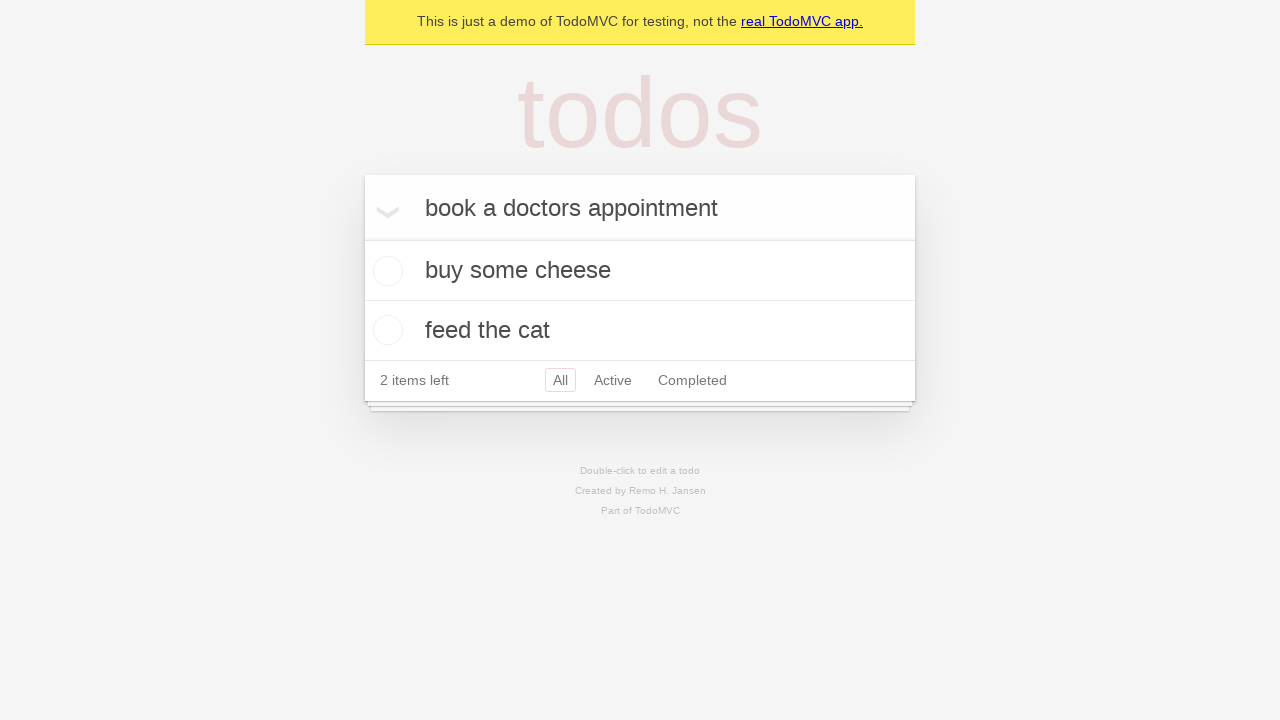

Pressed Enter to add 'book a doctors appointment' to the todo list on internal:attr=[placeholder="What needs to be done?"i]
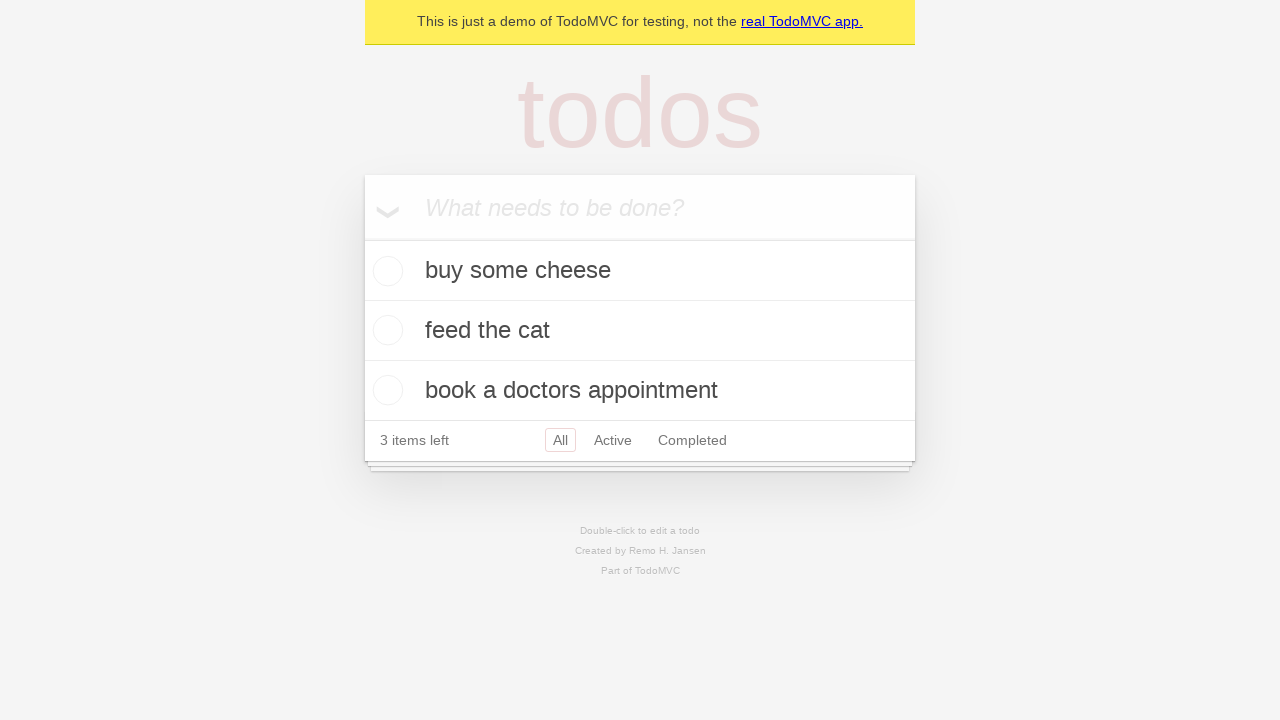

Checked the second todo item as completed at (385, 330) on internal:testid=[data-testid="todo-item"s] >> nth=1 >> internal:role=checkbox
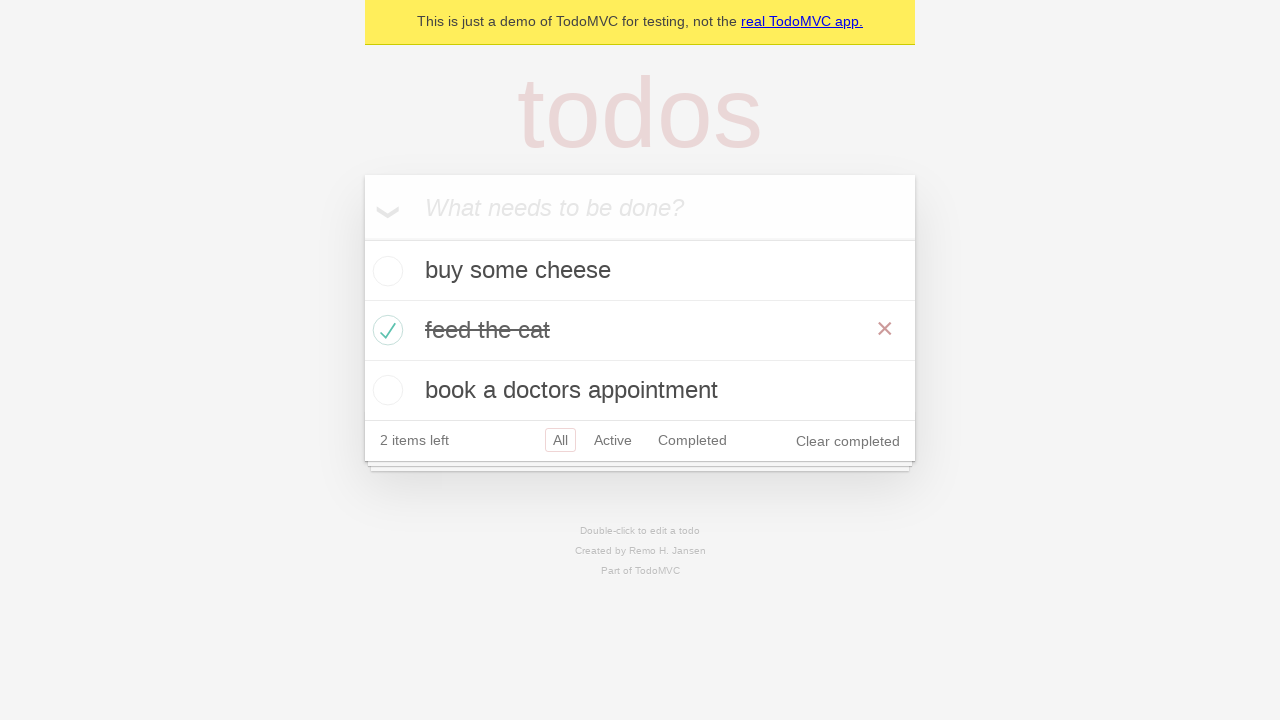

Clicked on Completed filter link to display only completed items at (692, 440) on internal:role=link[name="Completed"i]
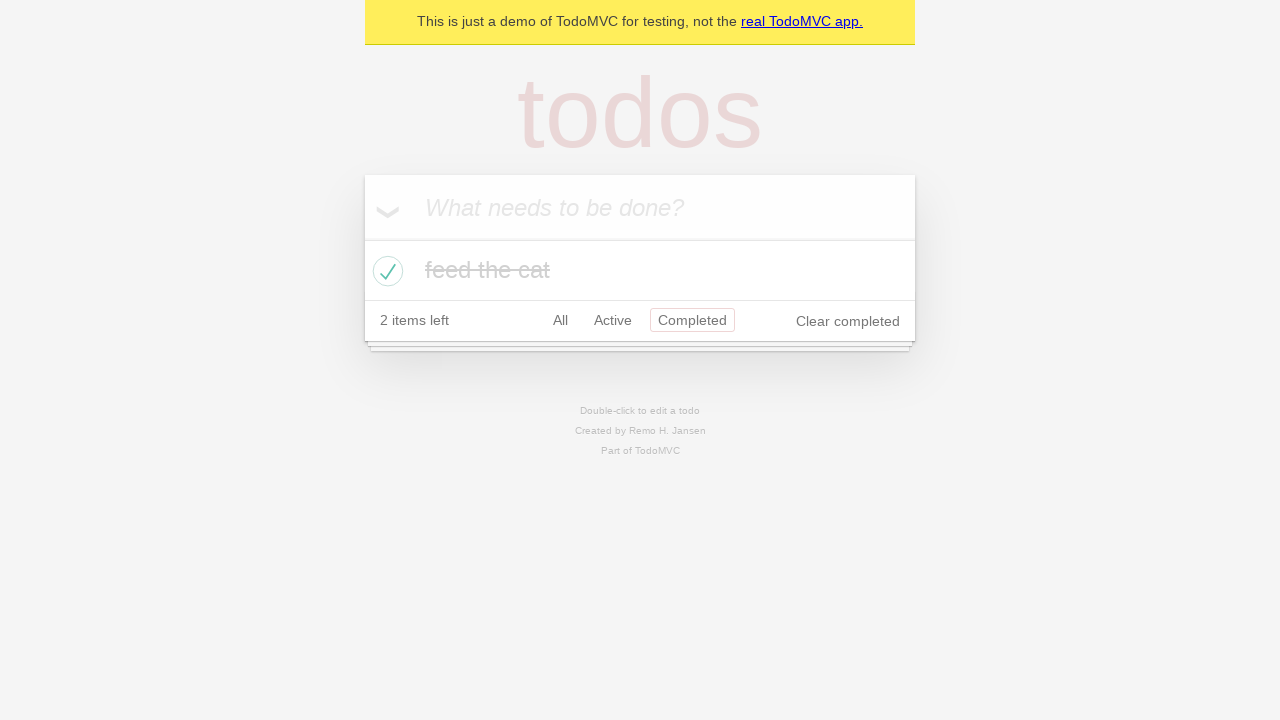

Filtered todo items loaded and displayed
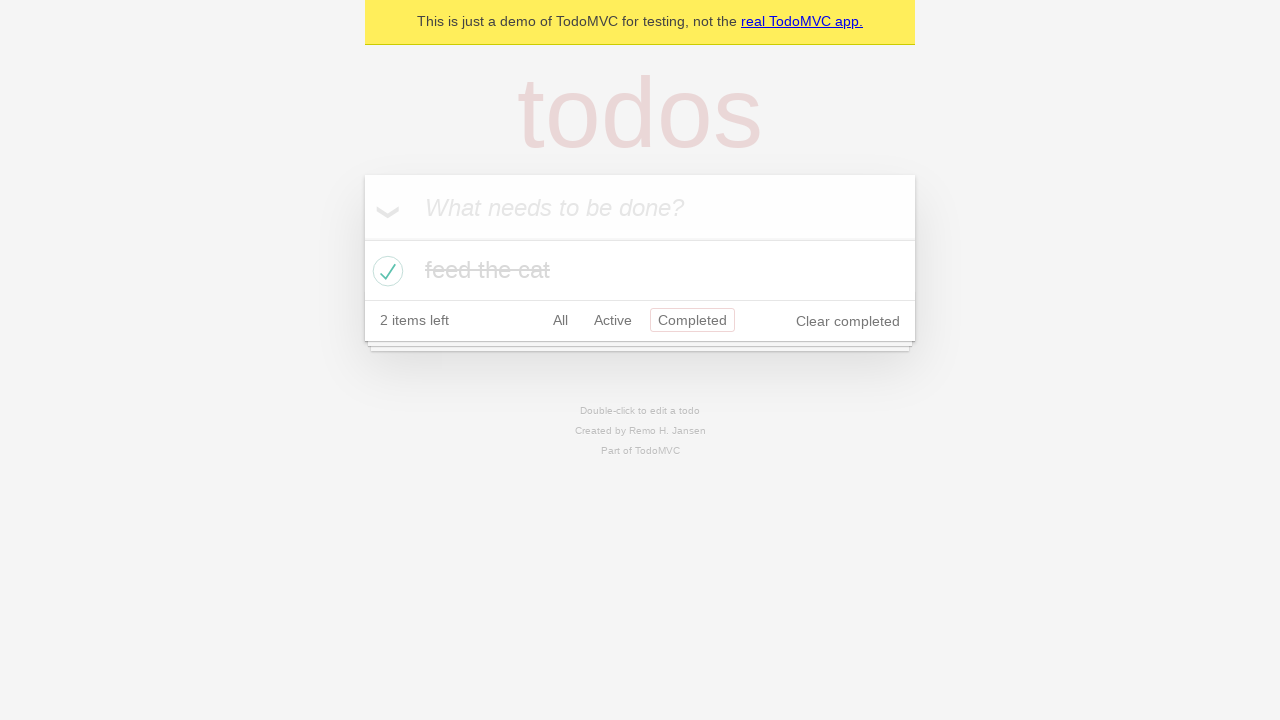

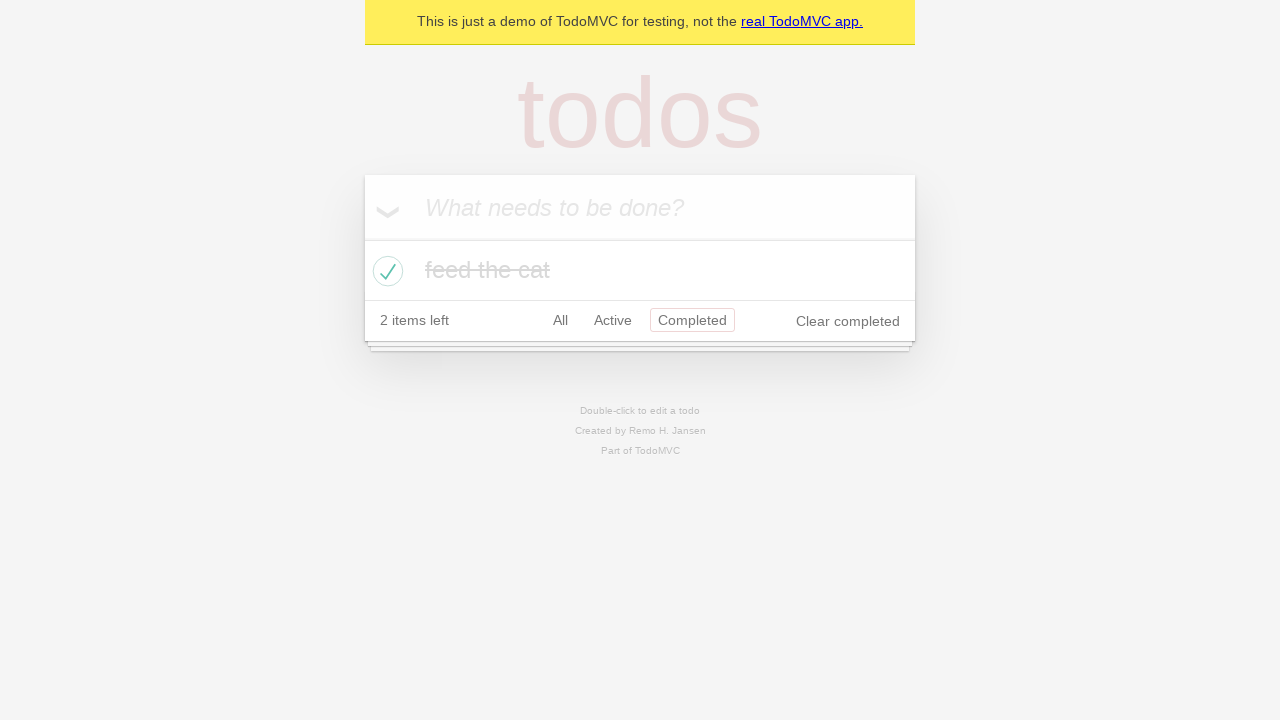